Tests jQuery UI draggable functionality by clicking the Draggable link, switching to the demo frame, and performing a drag-and-drop operation on the draggable element

Starting URL: https://jqueryui.com/

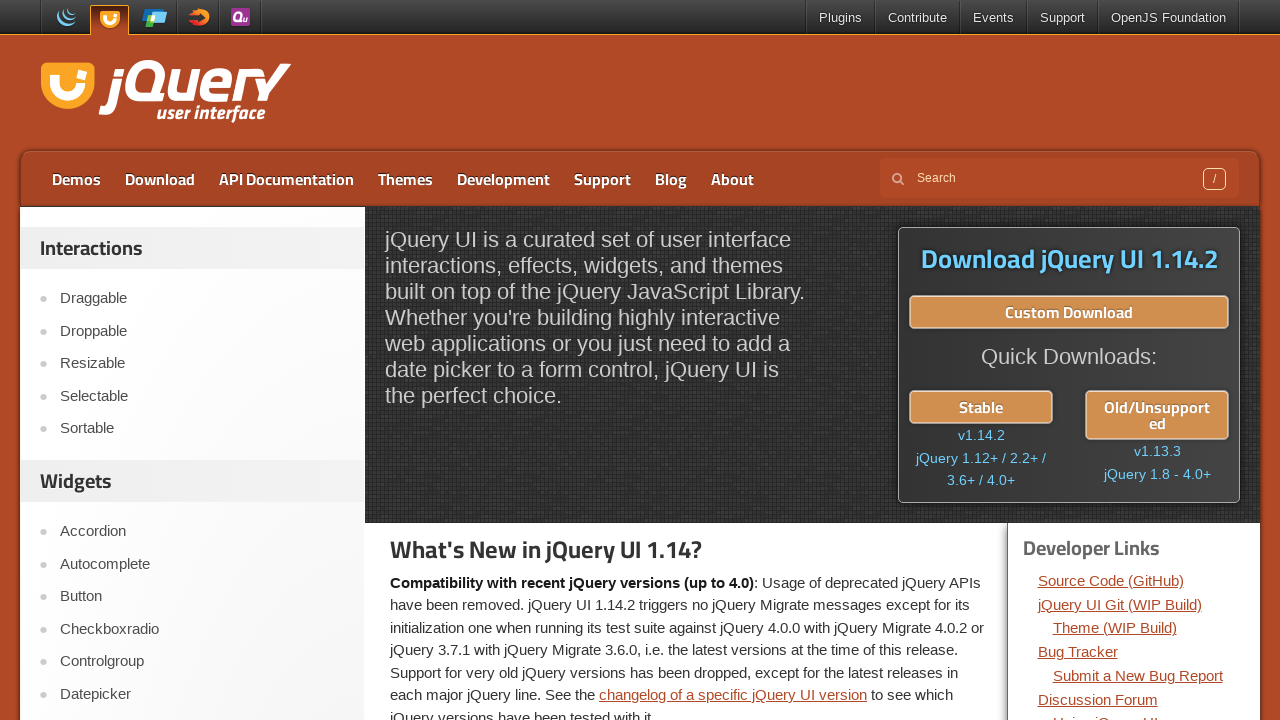

Clicked on the Draggable link at (202, 299) on a:text('Draggable')
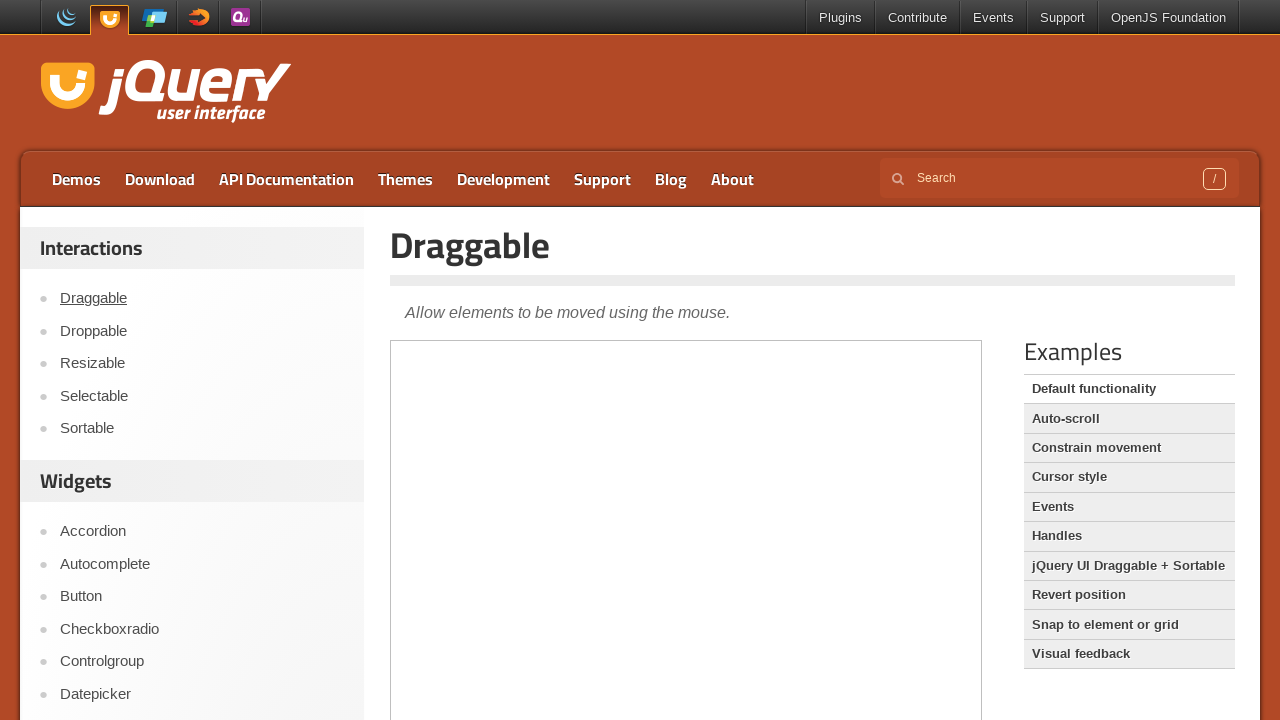

Demo frame loaded
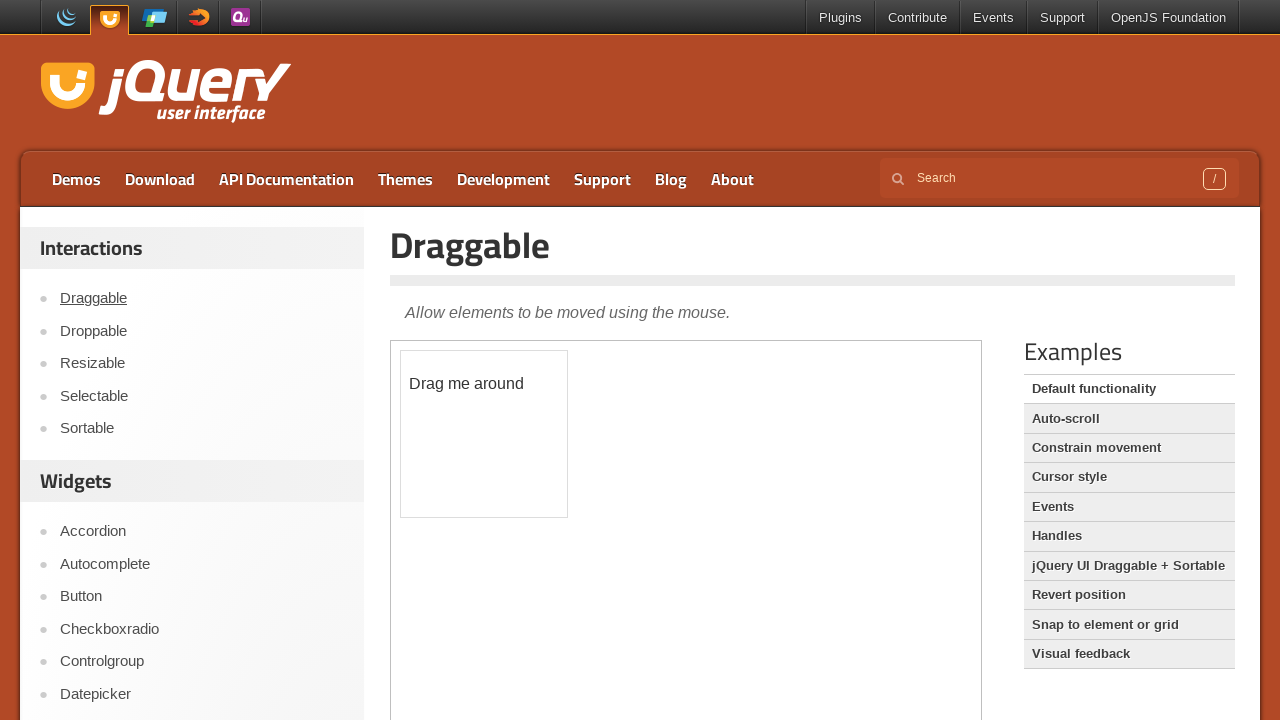

Switched to demo iframe
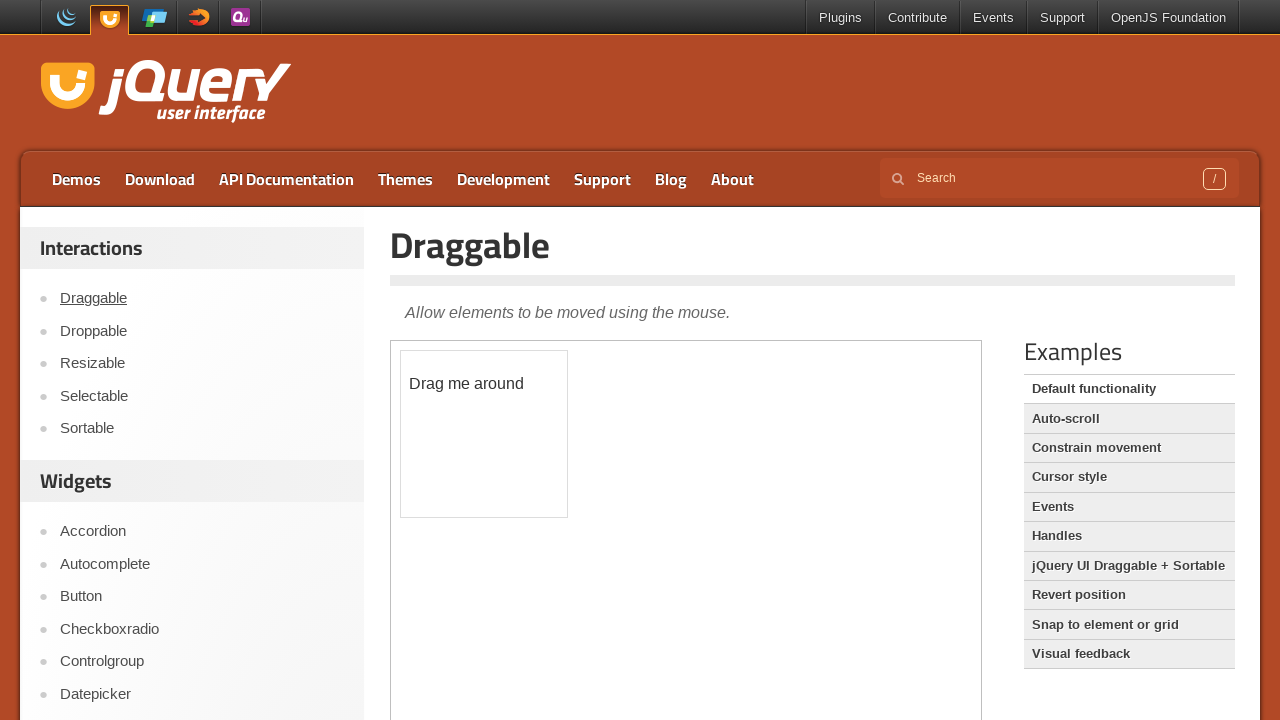

Located draggable element
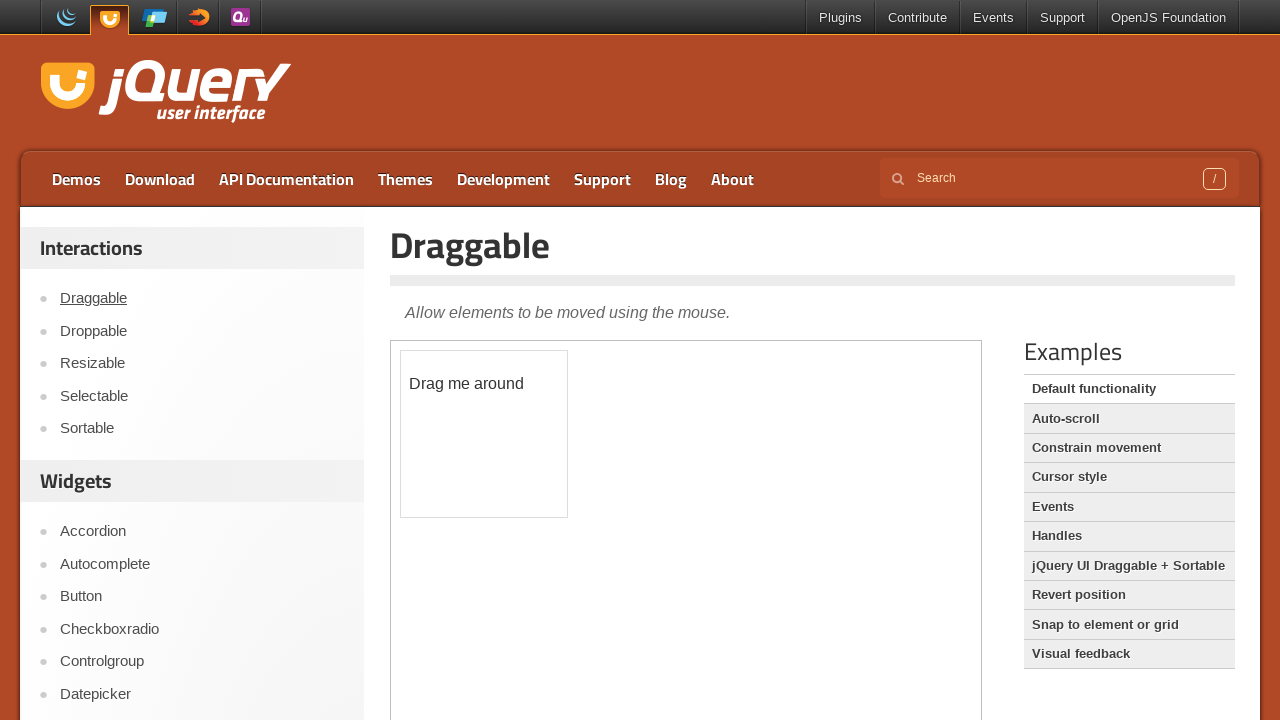

Performed drag-and-drop operation on draggable element at (551, 451)
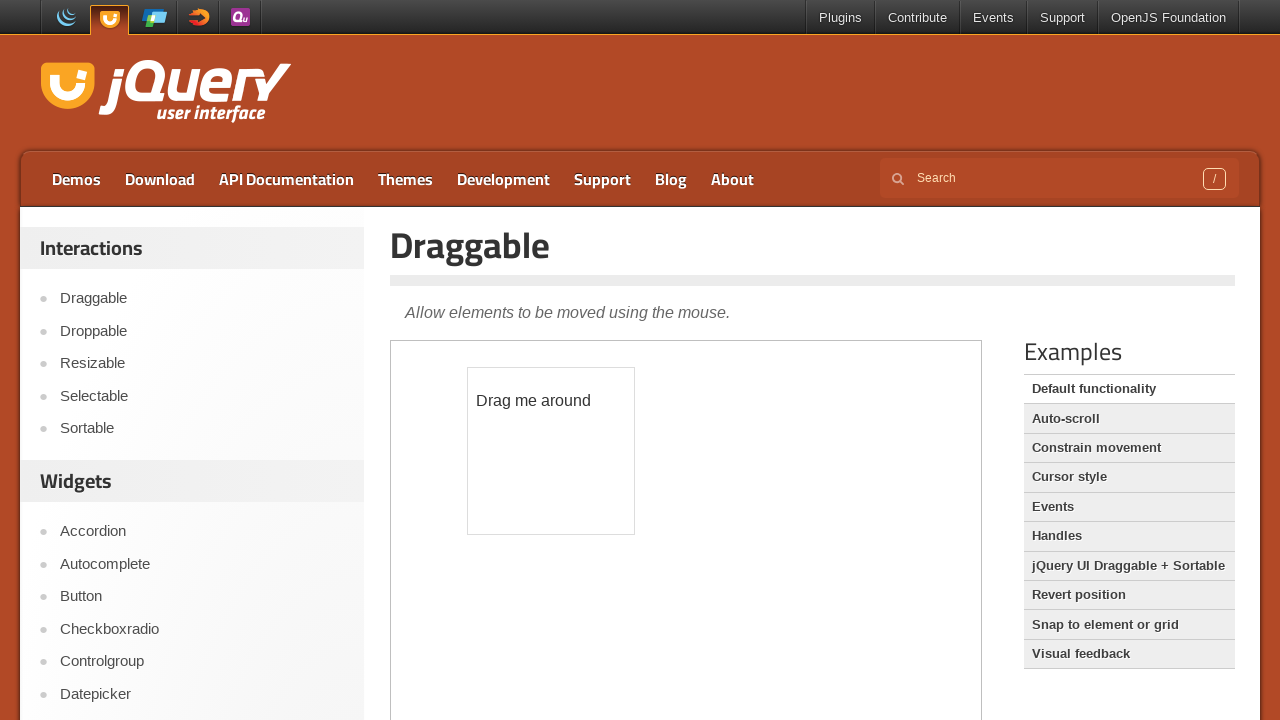

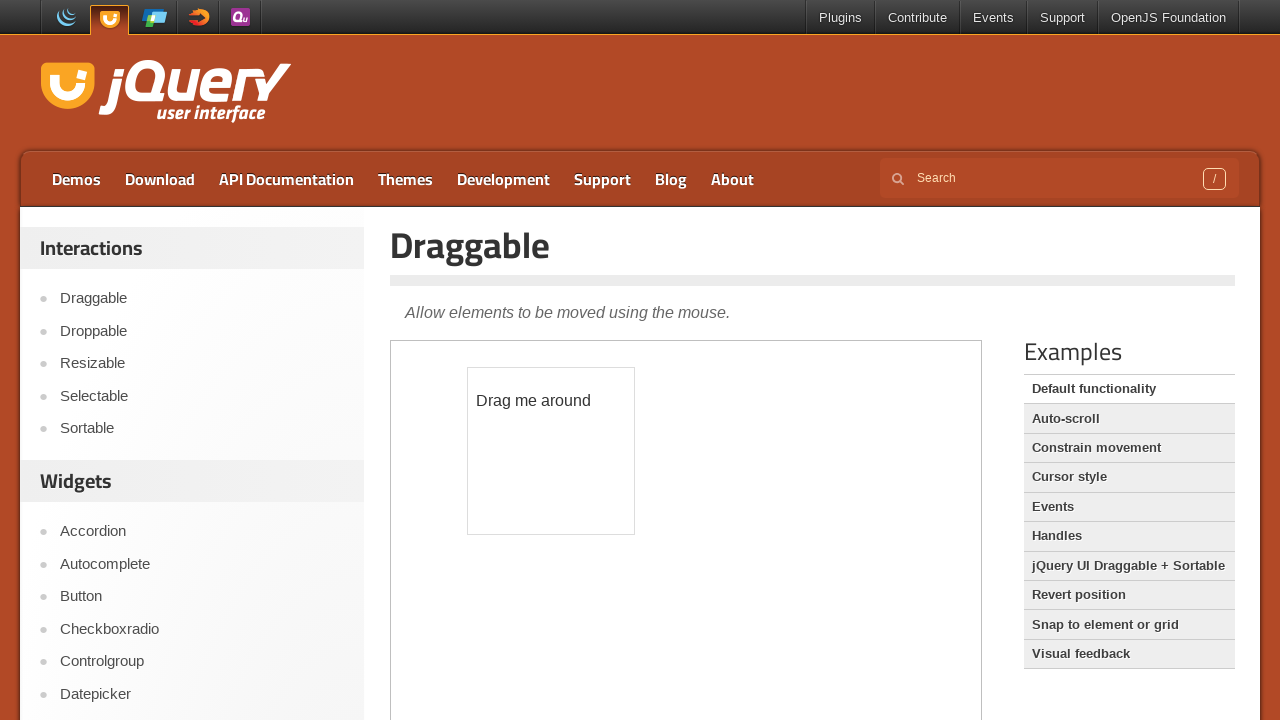